Tests that edits are saved when the edit field loses focus (blur event)

Starting URL: https://demo.playwright.dev/todomvc

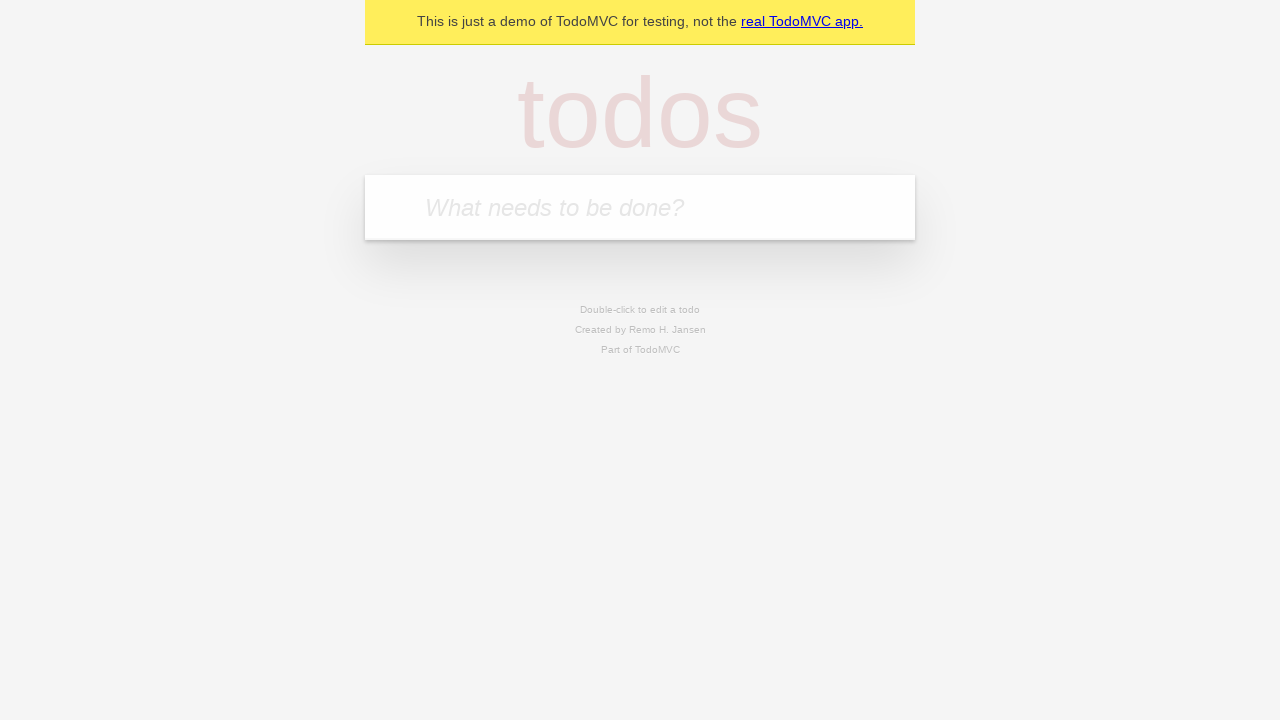

Filled first todo input with 'buy some cheese' on internal:attr=[placeholder="What needs to be done?"i]
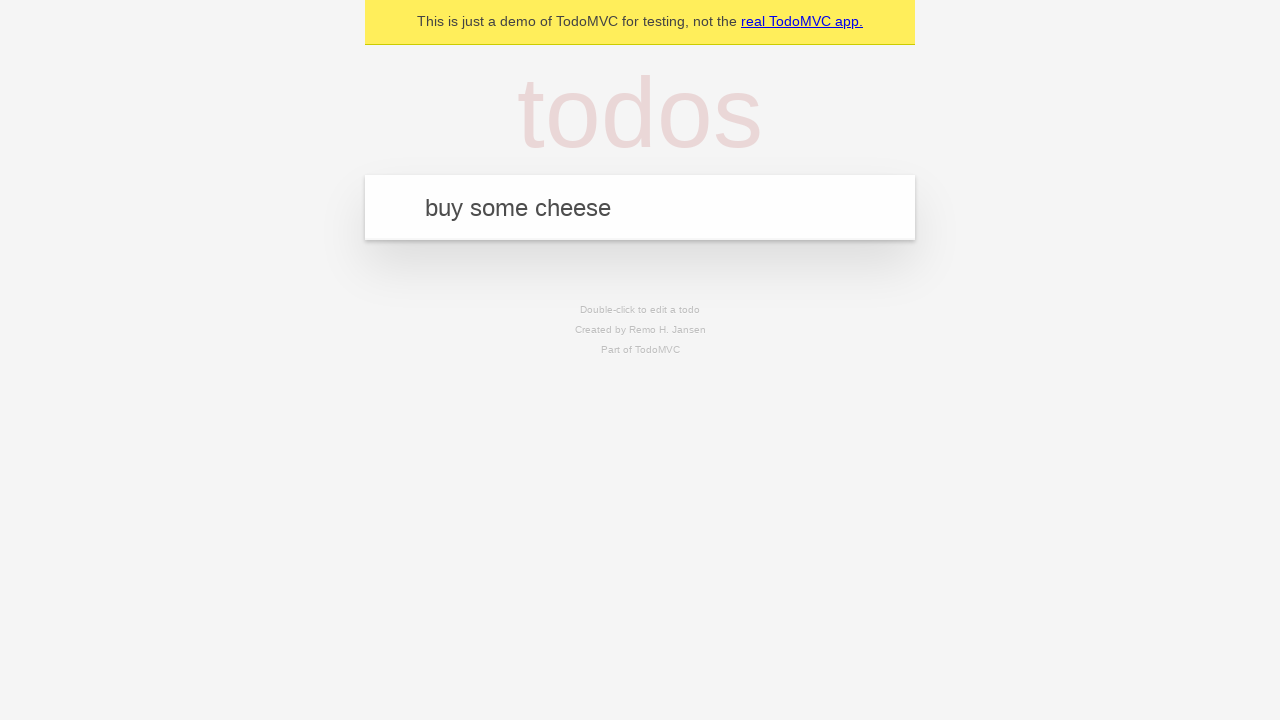

Pressed Enter to create first todo on internal:attr=[placeholder="What needs to be done?"i]
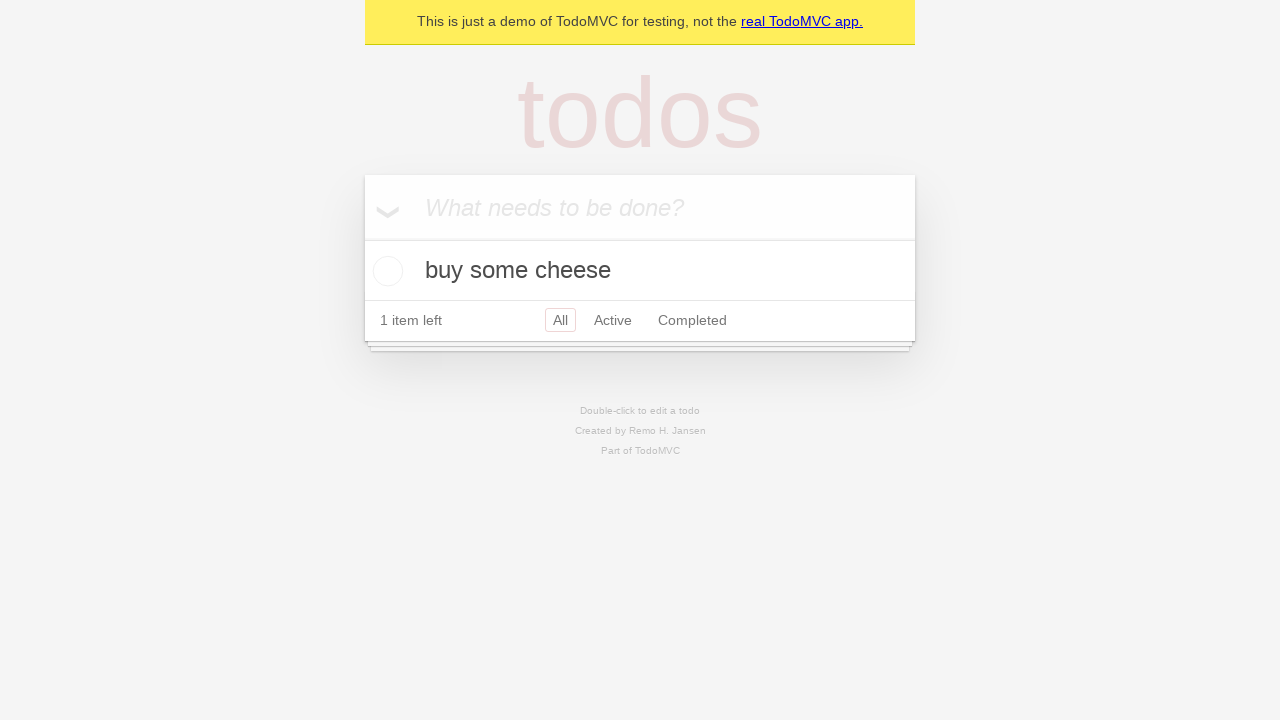

Filled second todo input with 'feed the cat' on internal:attr=[placeholder="What needs to be done?"i]
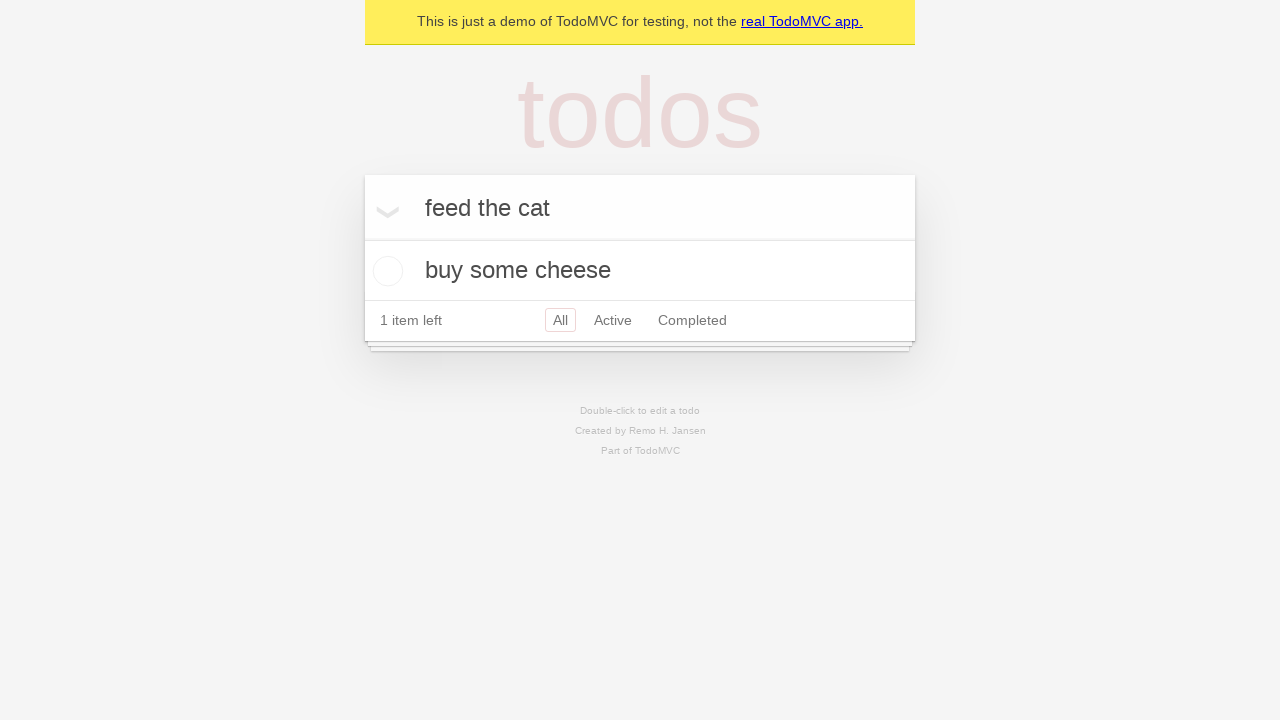

Pressed Enter to create second todo on internal:attr=[placeholder="What needs to be done?"i]
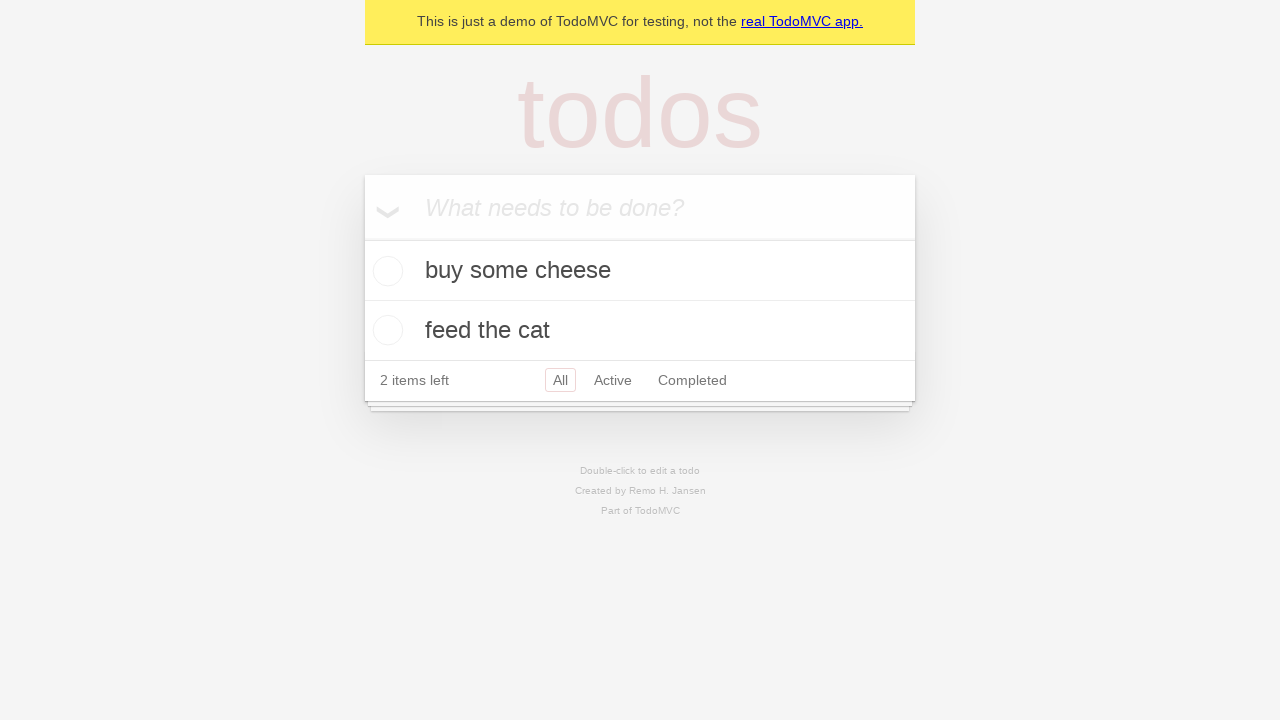

Filled third todo input with 'book a doctors appointment' on internal:attr=[placeholder="What needs to be done?"i]
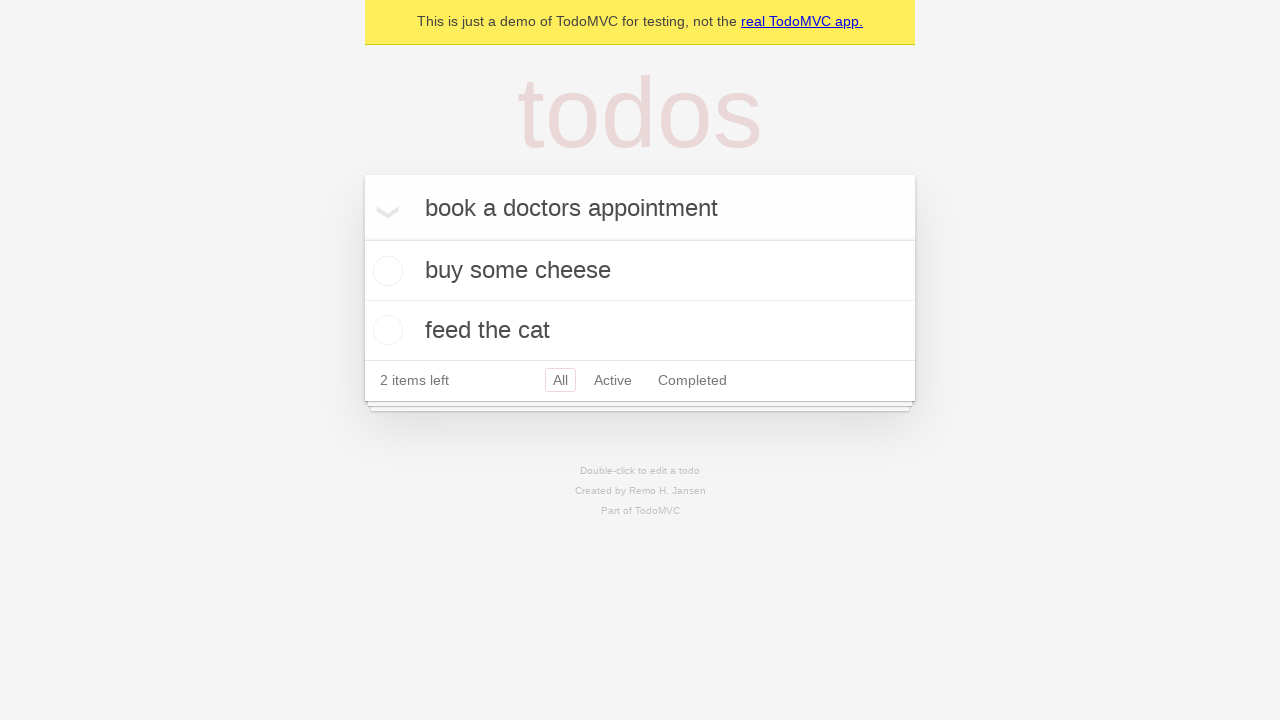

Pressed Enter to create third todo on internal:attr=[placeholder="What needs to be done?"i]
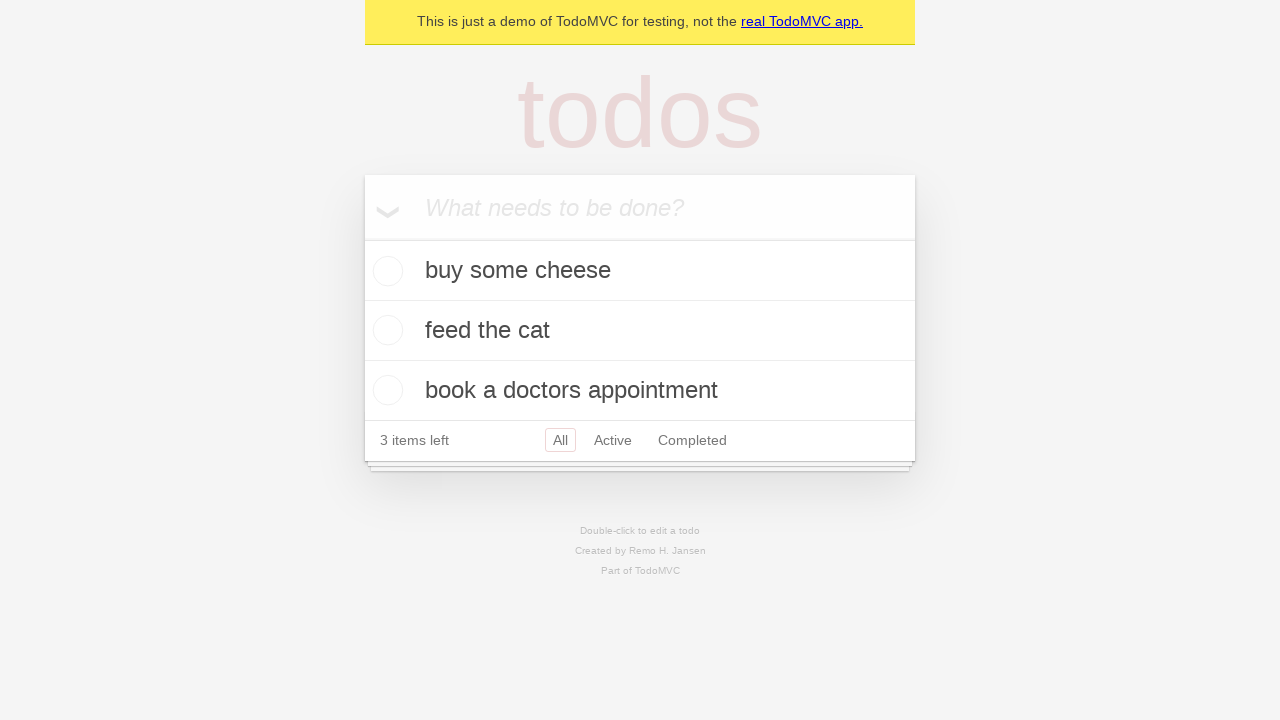

Double-clicked second todo to enter edit mode at (640, 331) on internal:testid=[data-testid="todo-item"s] >> nth=1
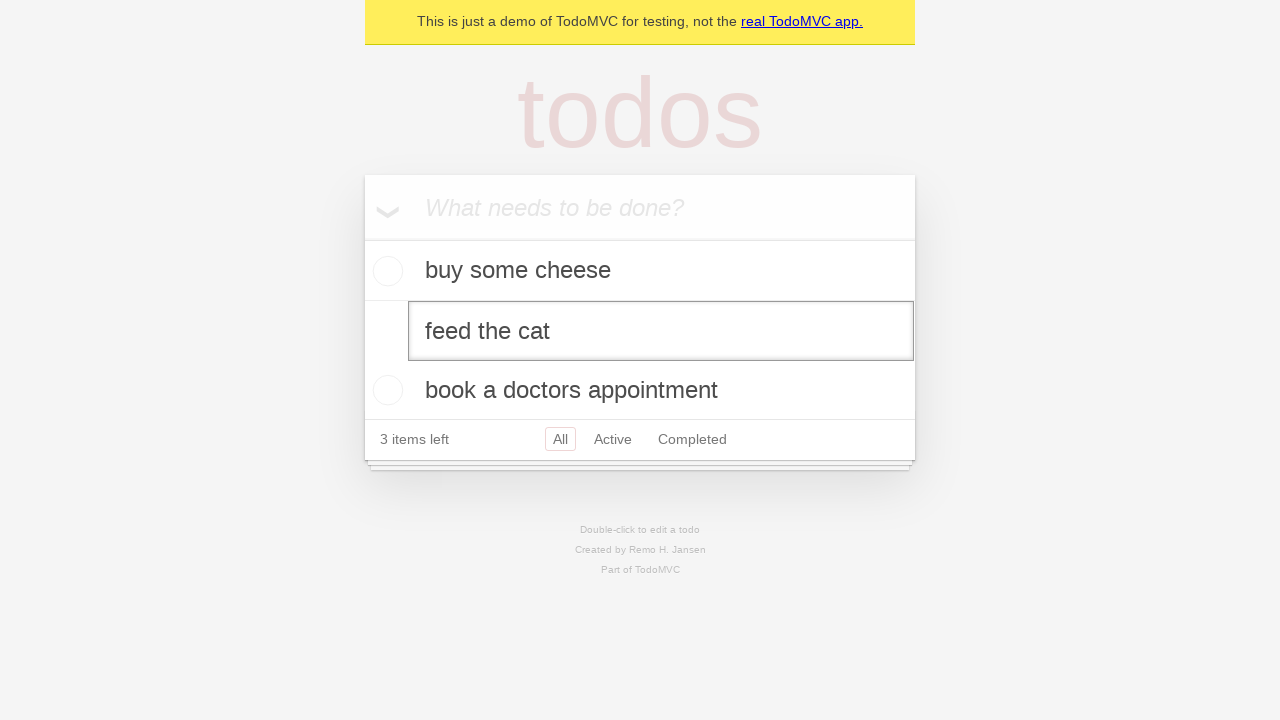

Filled edit field with 'buy some sausages' on internal:testid=[data-testid="todo-item"s] >> nth=1 >> internal:role=textbox[nam
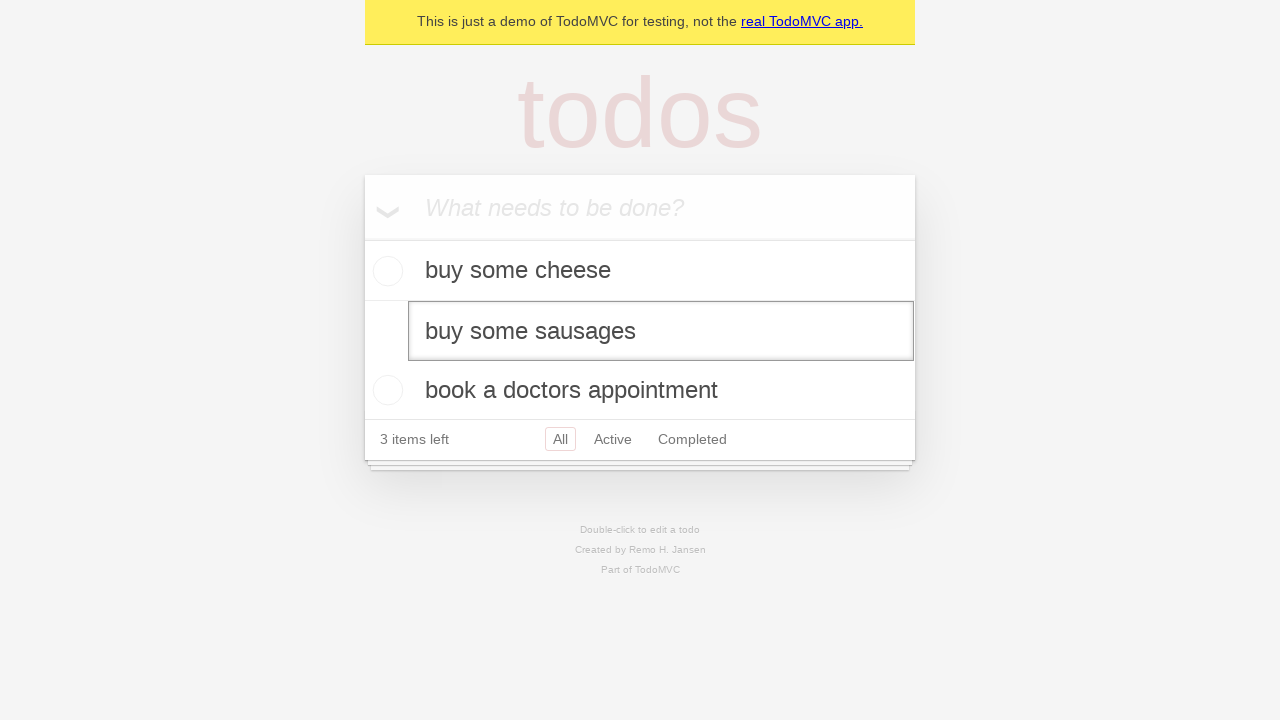

Triggered blur event on edit field to save changes
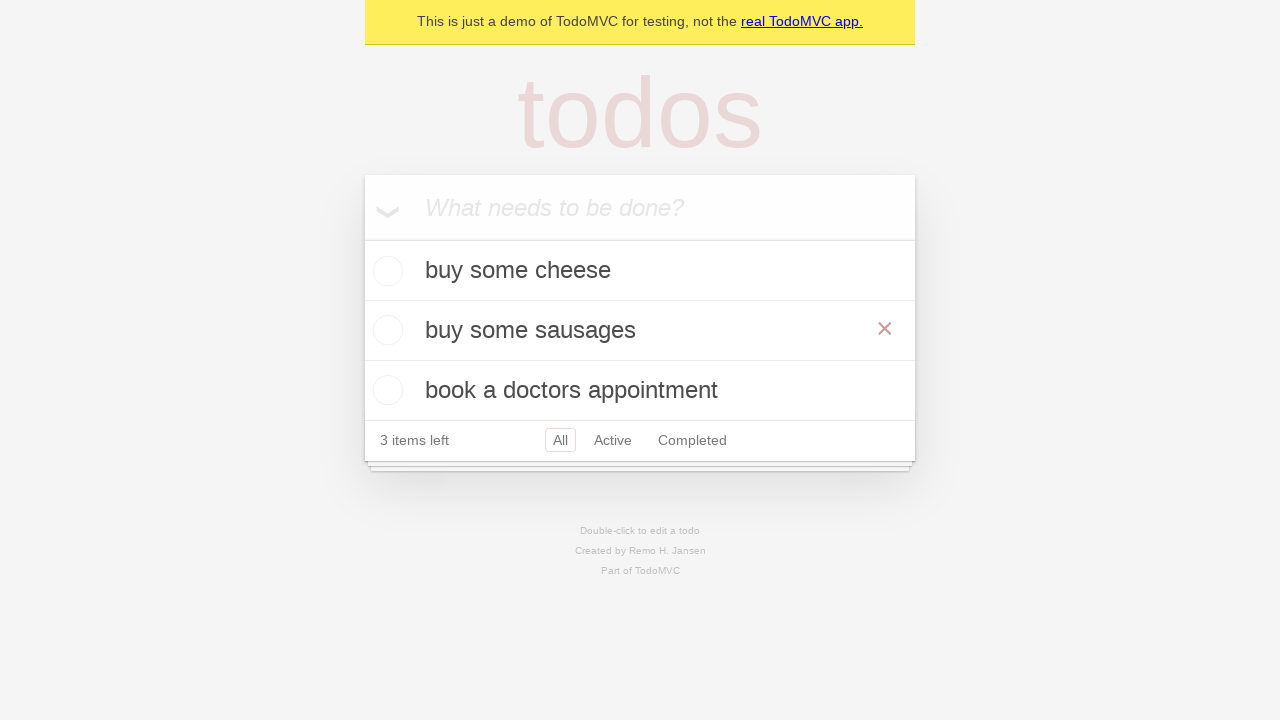

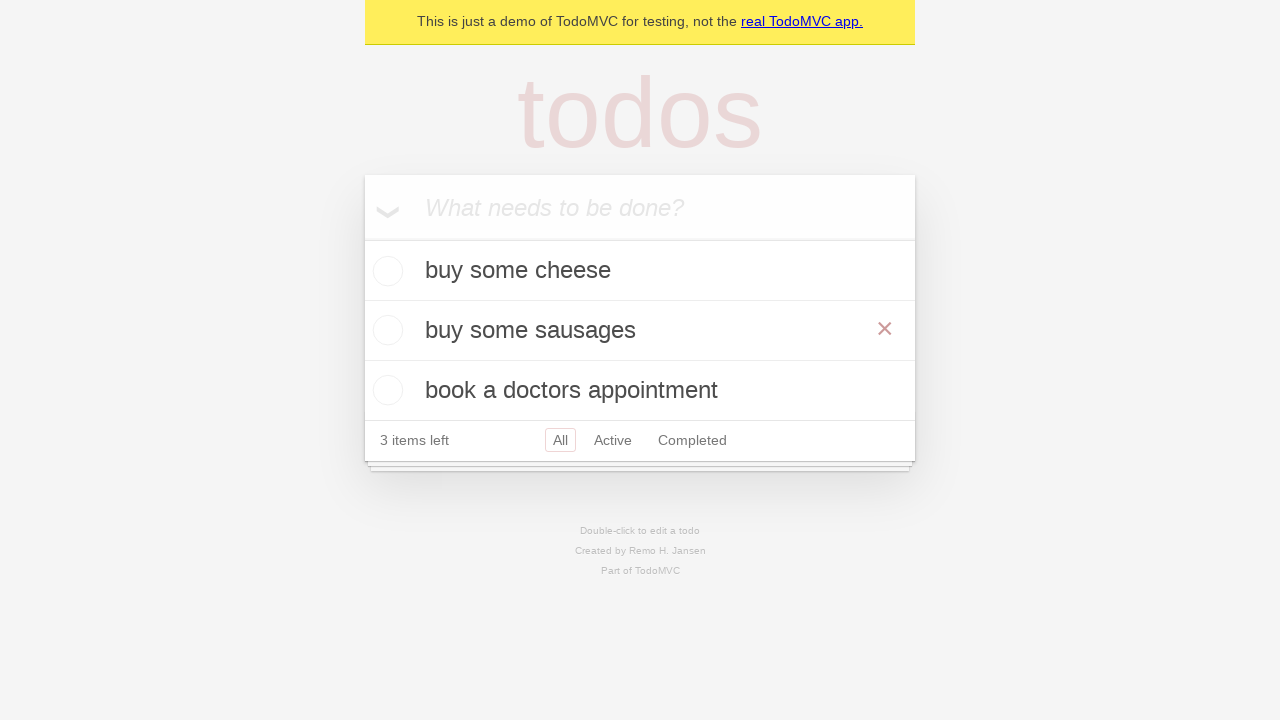